Tests browser window handling by opening a new tab, switching between windows, and closing them

Starting URL: https://demoqa.com/browser-windows

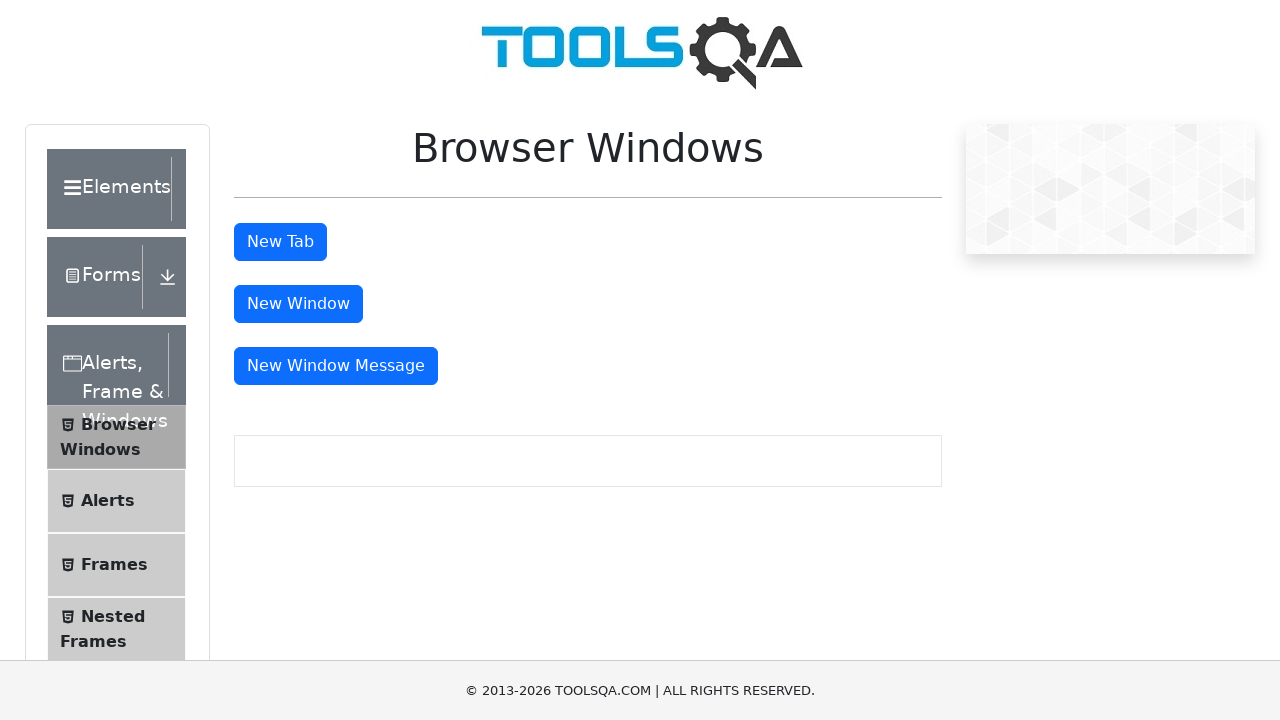

Clicked button to open new tab at (280, 242) on button#tabButton
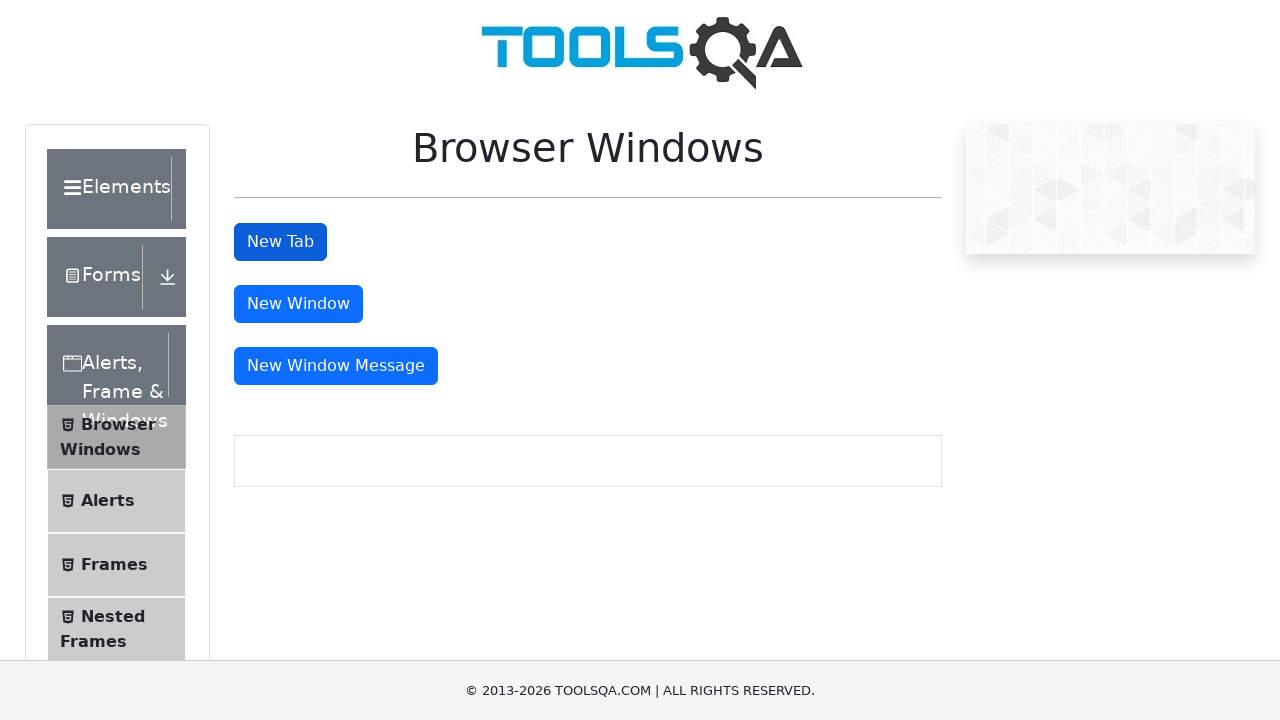

Retrieved all open pages/tabs from context
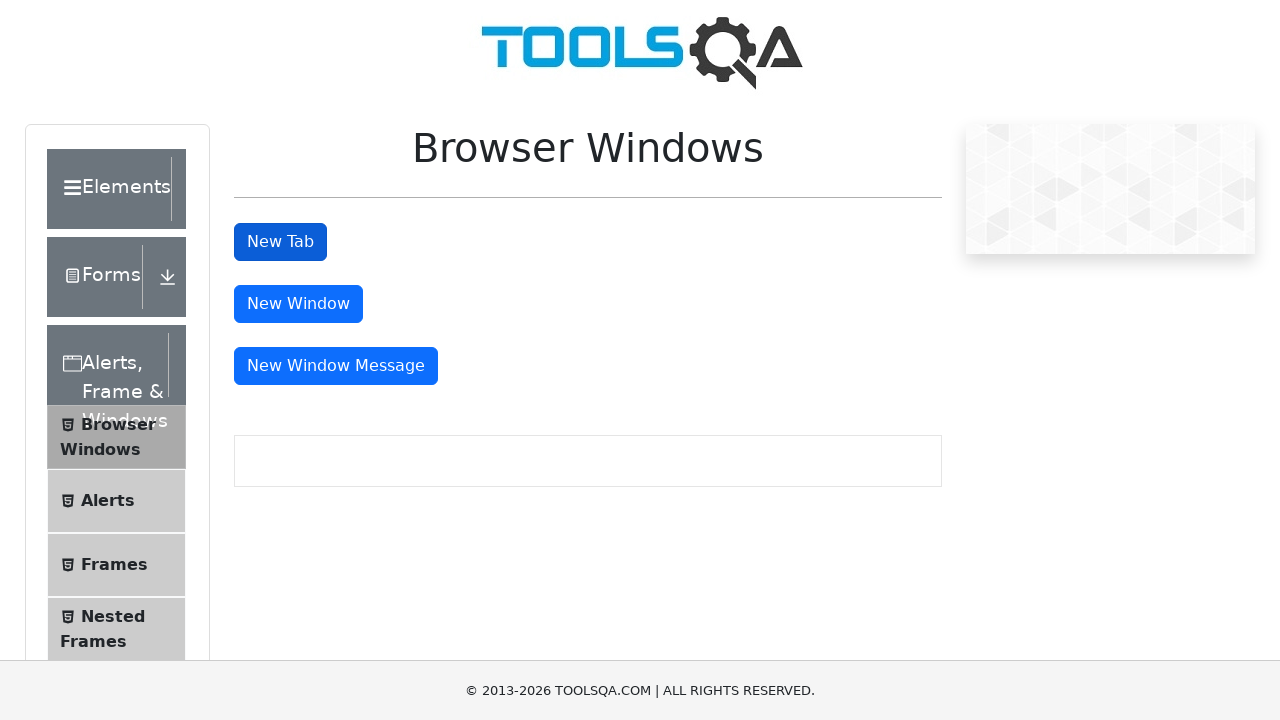

Switched to the newly opened tab
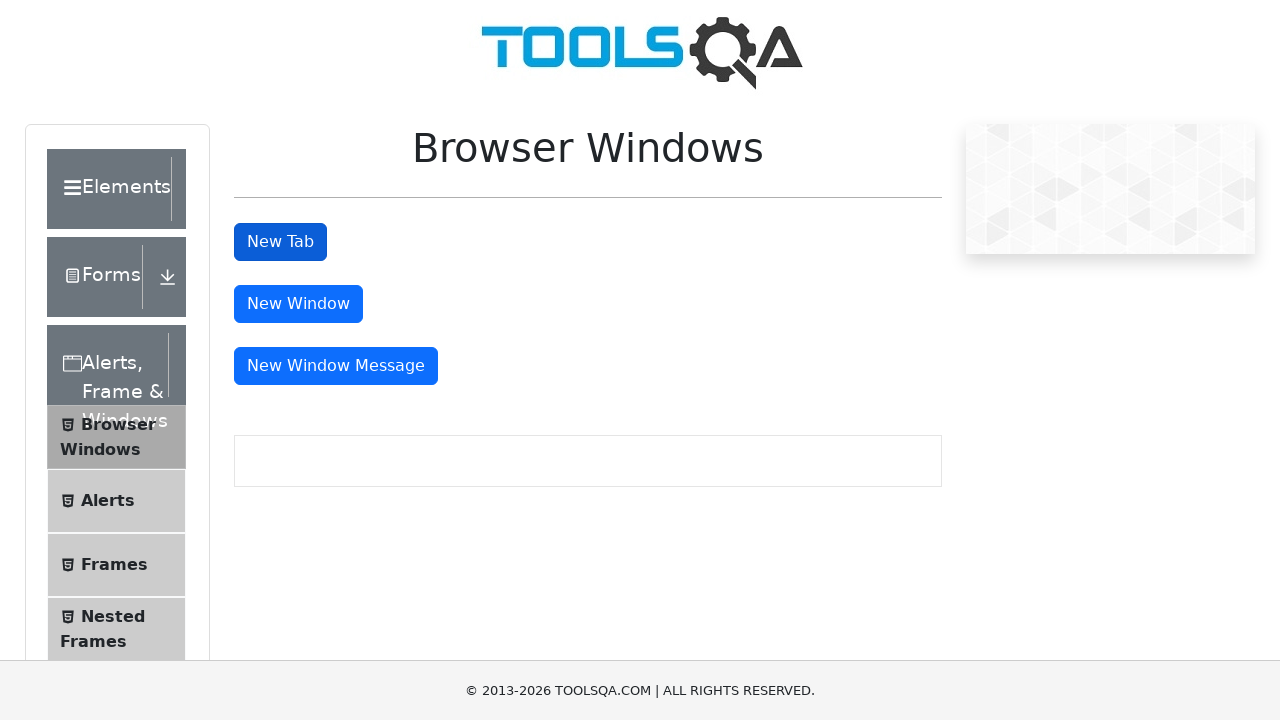

Waited for new tab to fully load
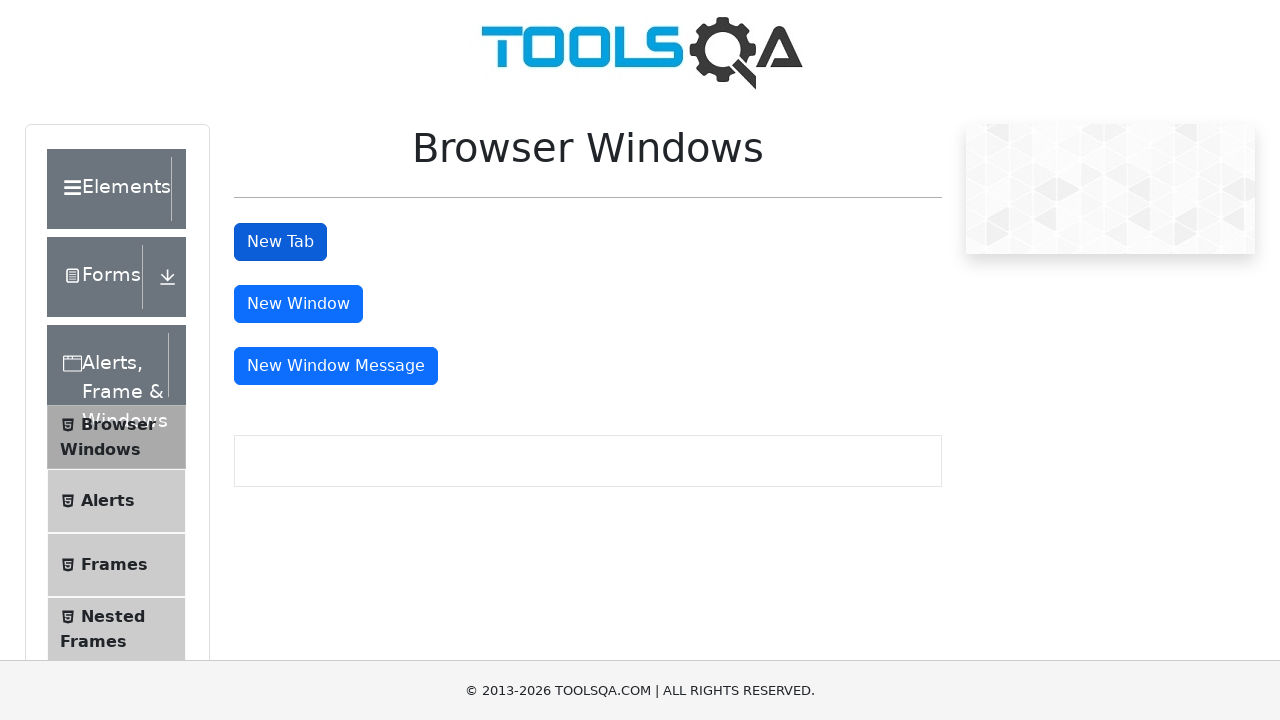

Closed the new tab
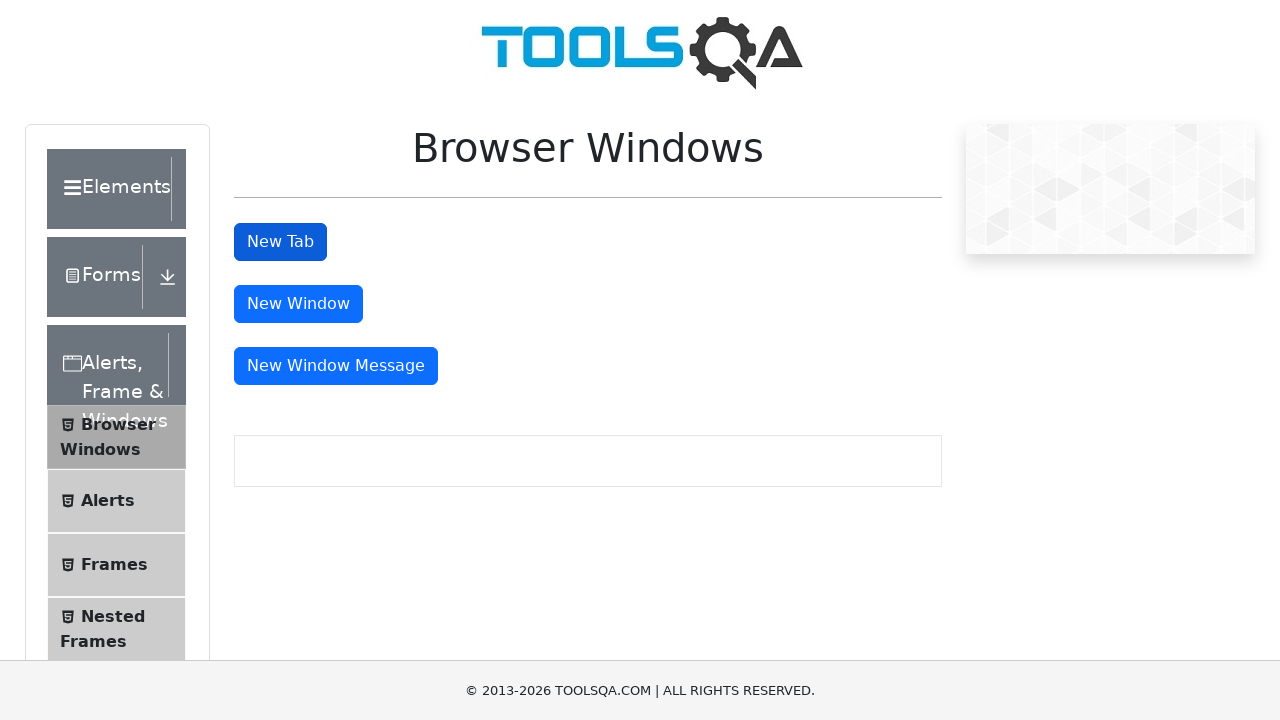

Verified original page is still loaded after closing new tab
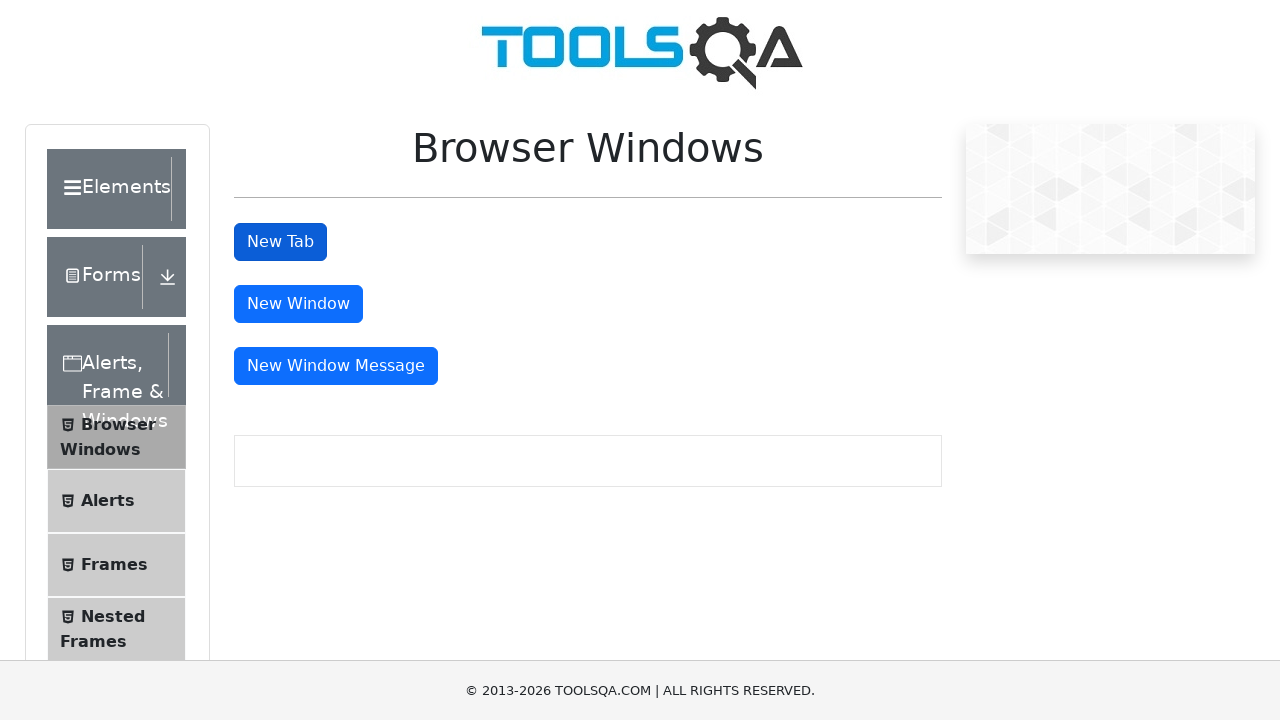

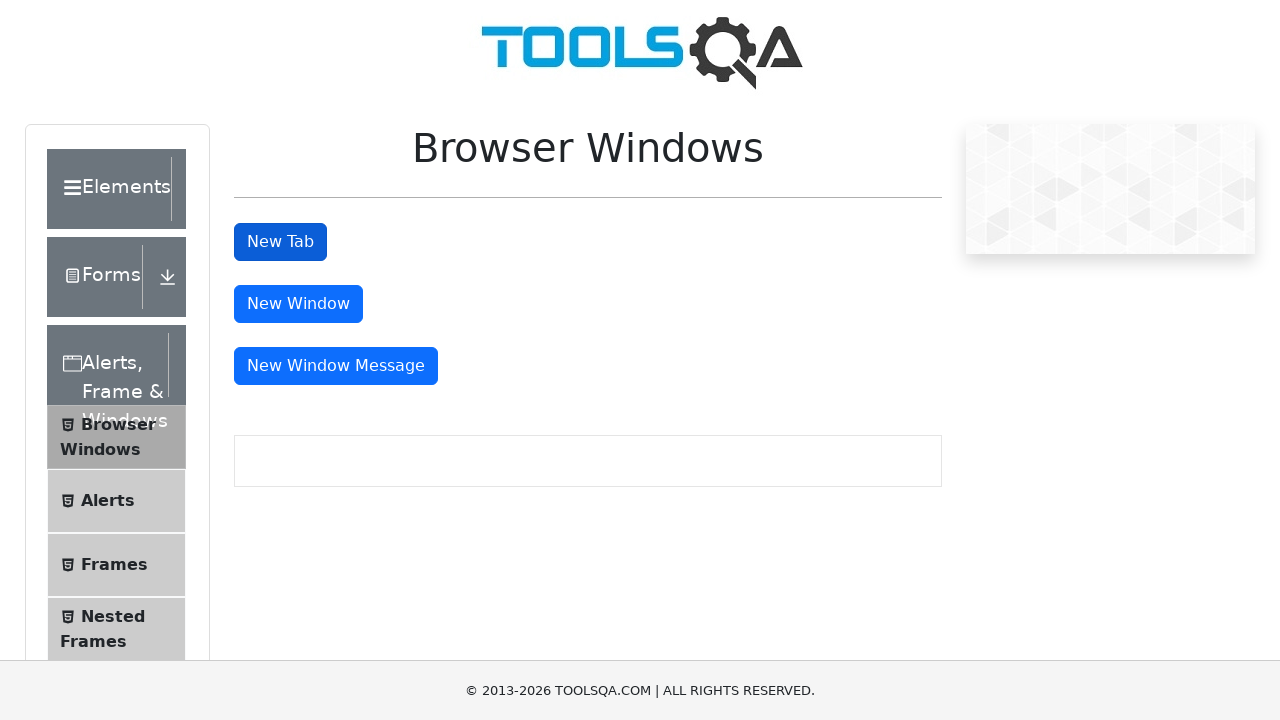